Tests an e-commerce flow by searching for products, adding them to cart, and applying a promo code at checkout

Starting URL: https://rahulshettyacademy.com/seleniumPractise/

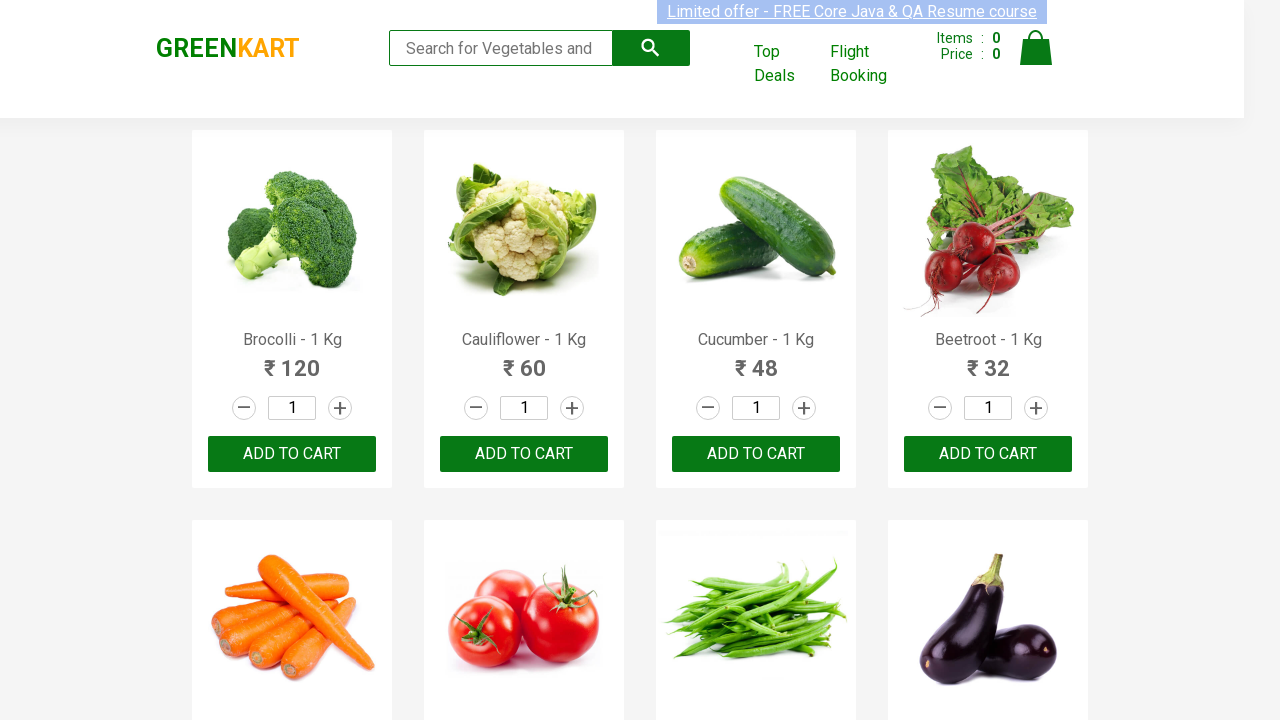

Entered 'ber' in search field to filter products on input[type='search']
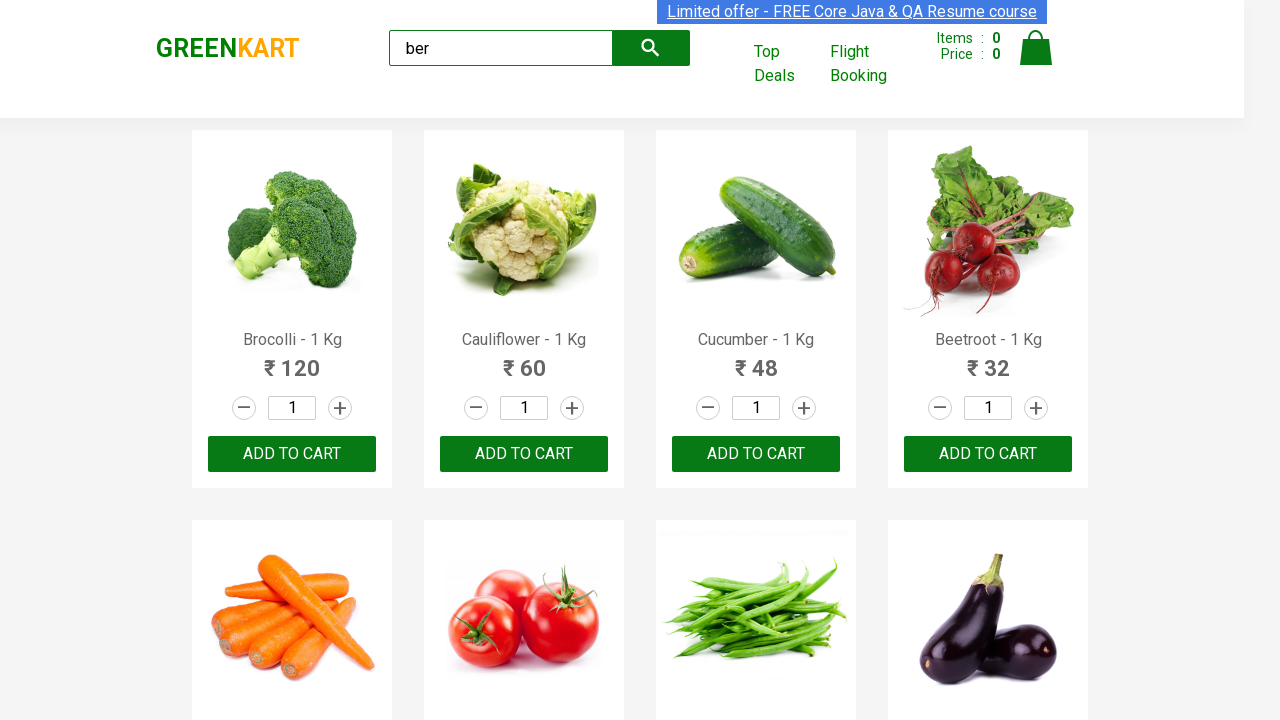

Waited for products to be filtered
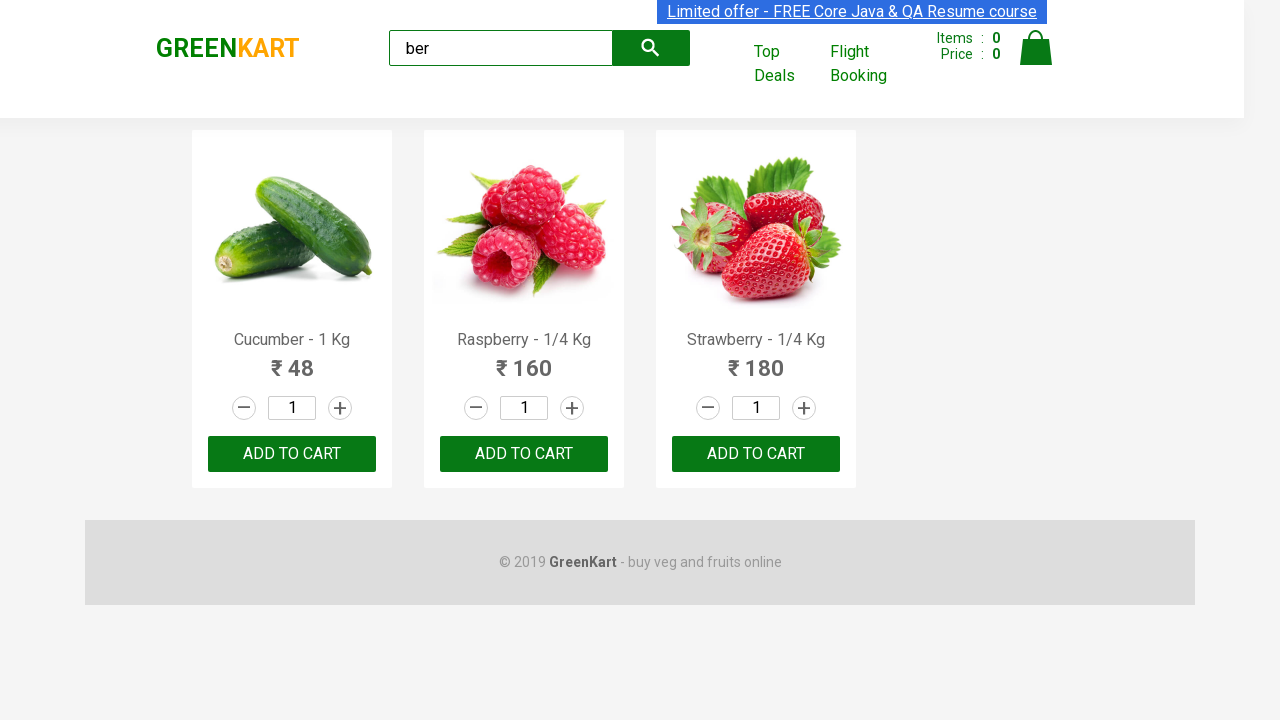

Located all 'Add to cart' buttons for filtered products
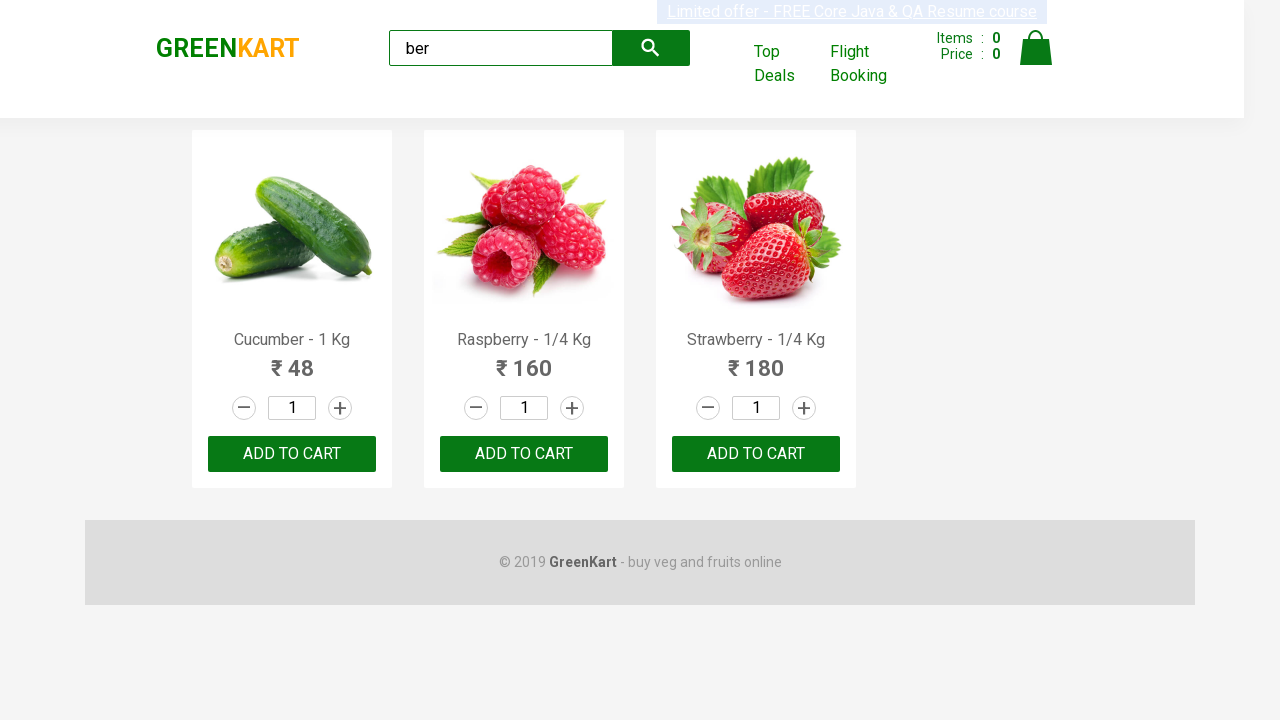

Verified 3 products are shown after filtering
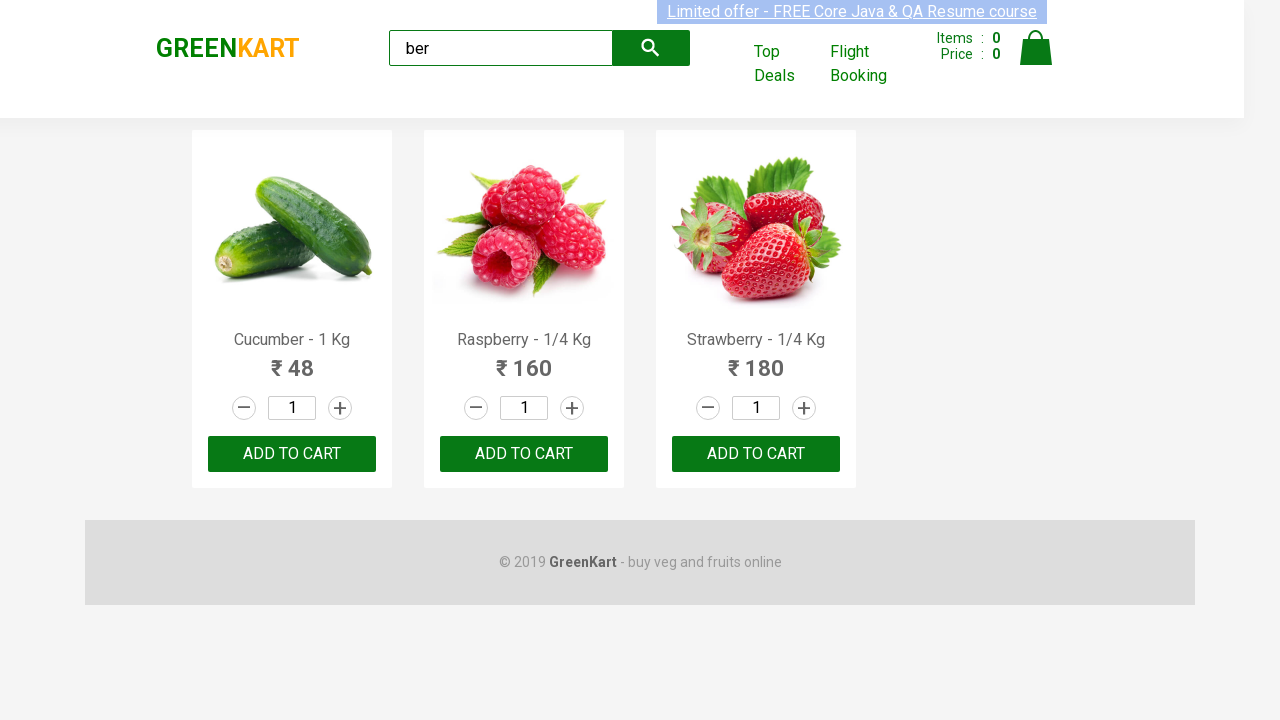

Clicked 'Add to cart' button at (292, 454) on xpath=//div[@class='product-action']/button >> nth=0
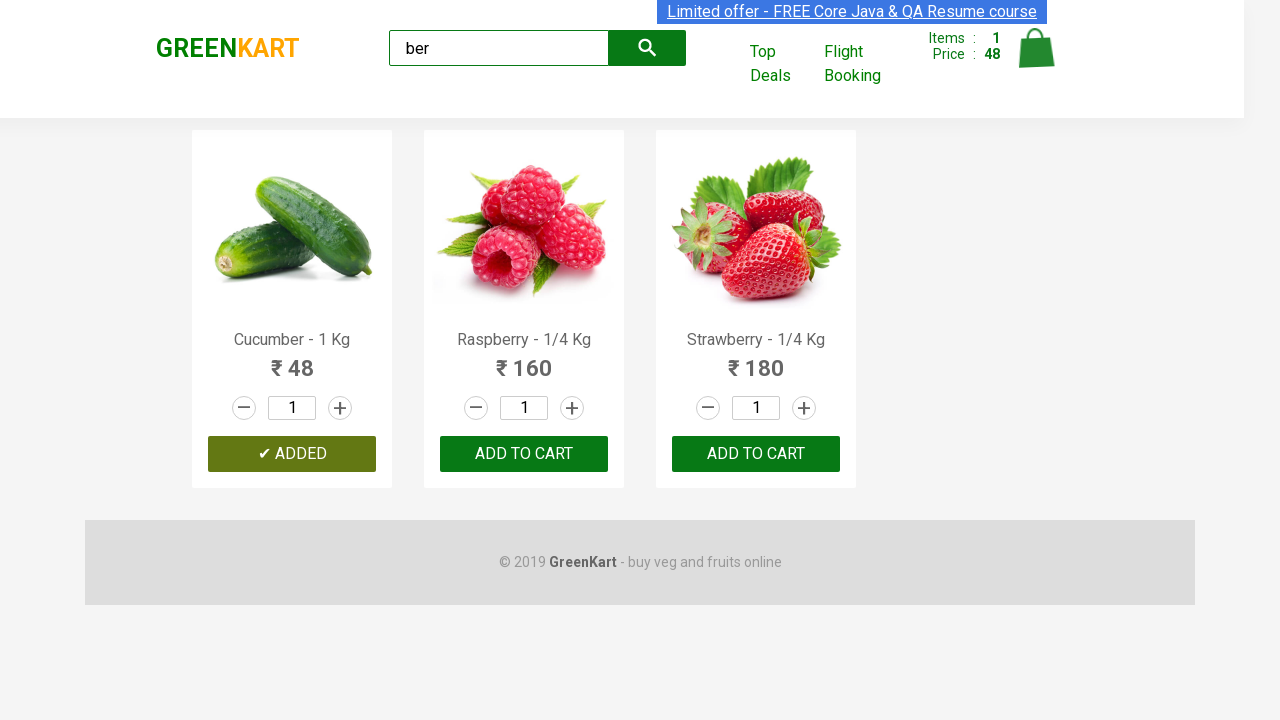

Waited for cart to update
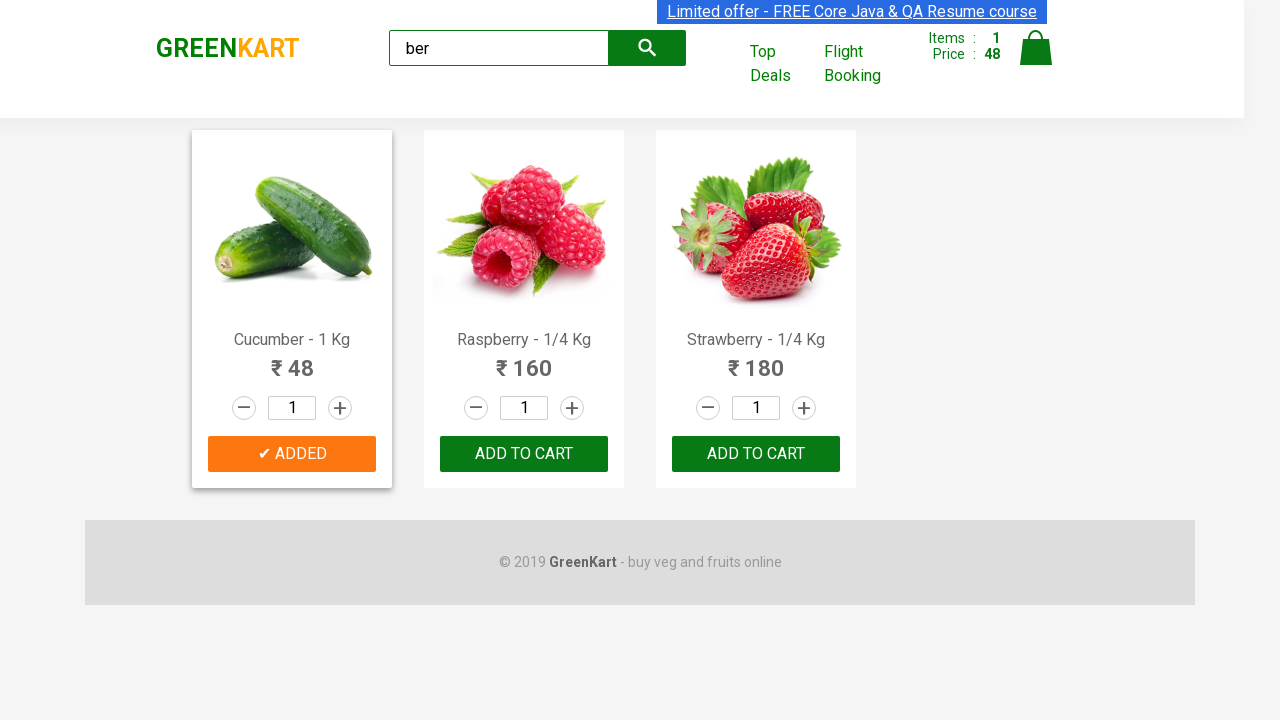

Clicked 'Add to cart' button at (524, 454) on xpath=//div[@class='product-action']/button >> nth=1
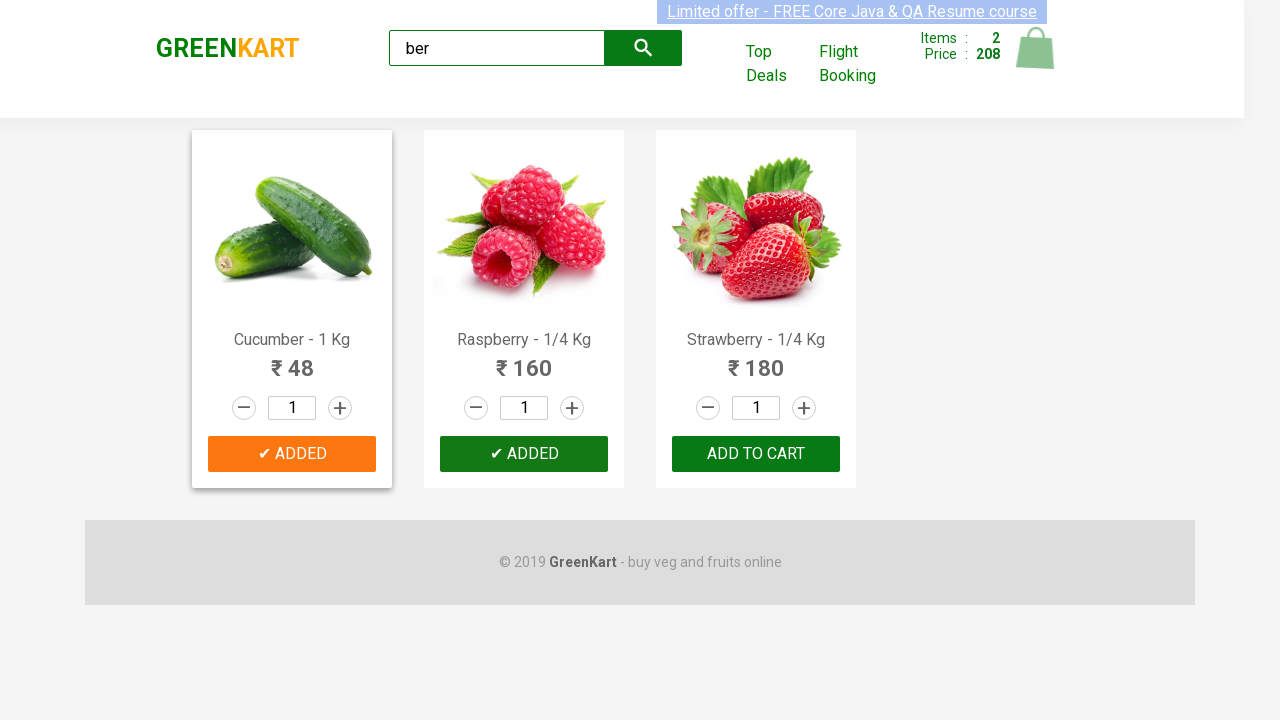

Waited for cart to update
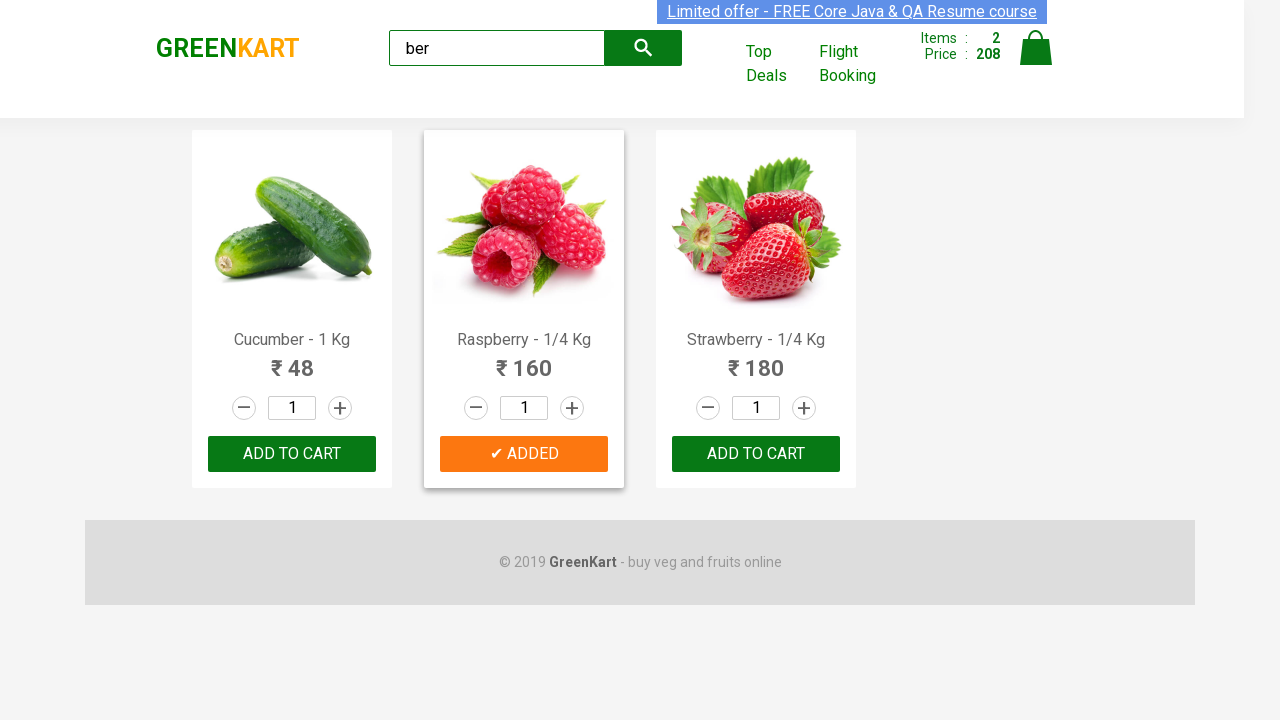

Clicked 'Add to cart' button at (756, 454) on xpath=//div[@class='product-action']/button >> nth=2
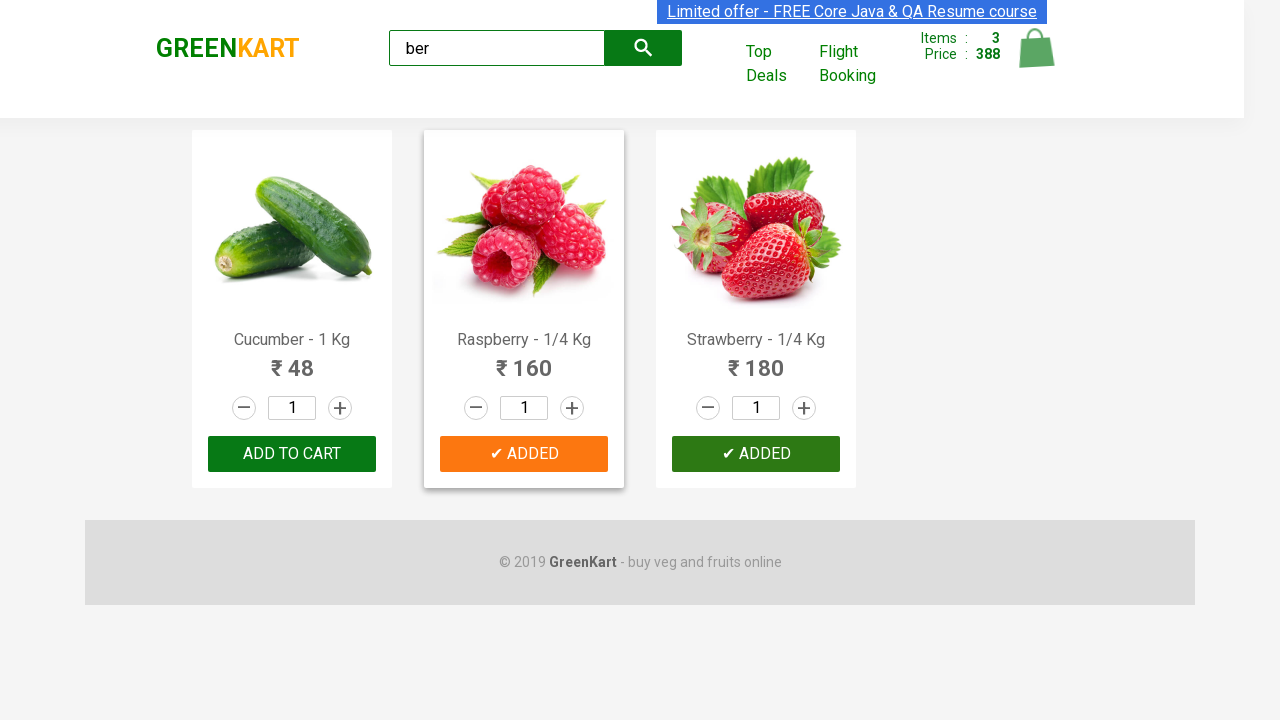

Waited for cart to update
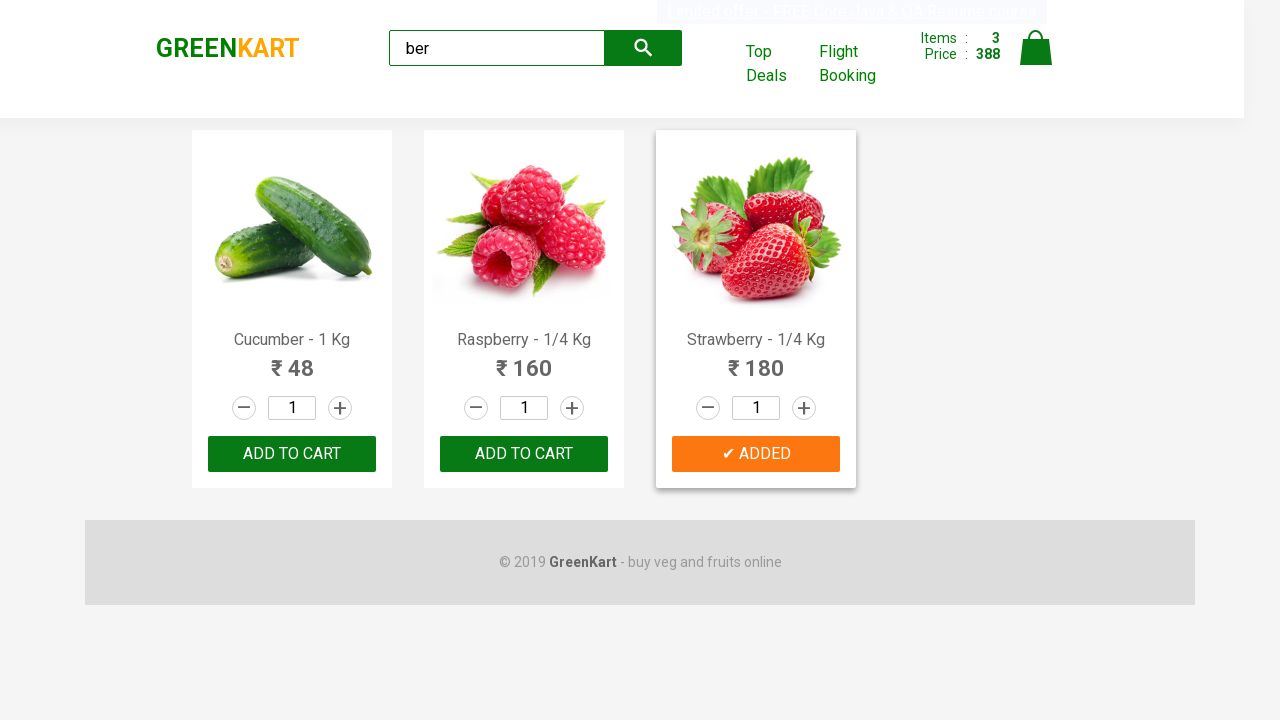

Clicked on cart icon to view cart at (1036, 48) on xpath=//img[@alt='Cart']
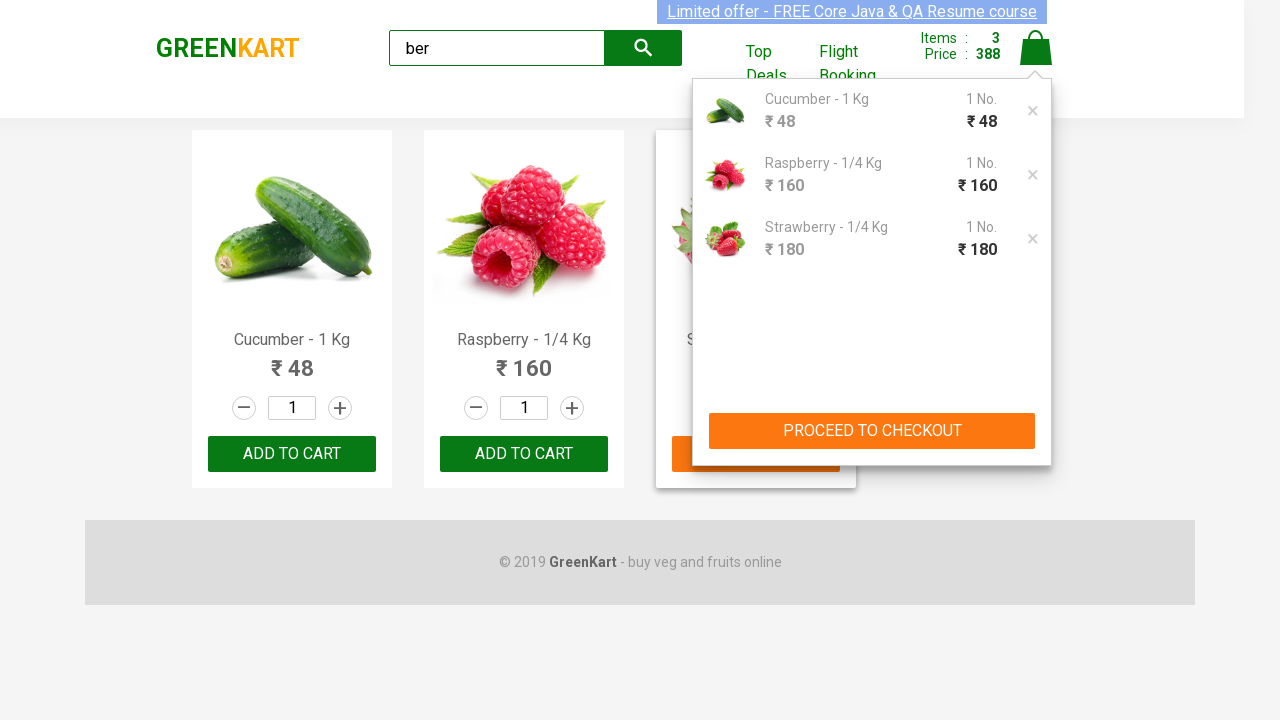

Waited for cart page to load
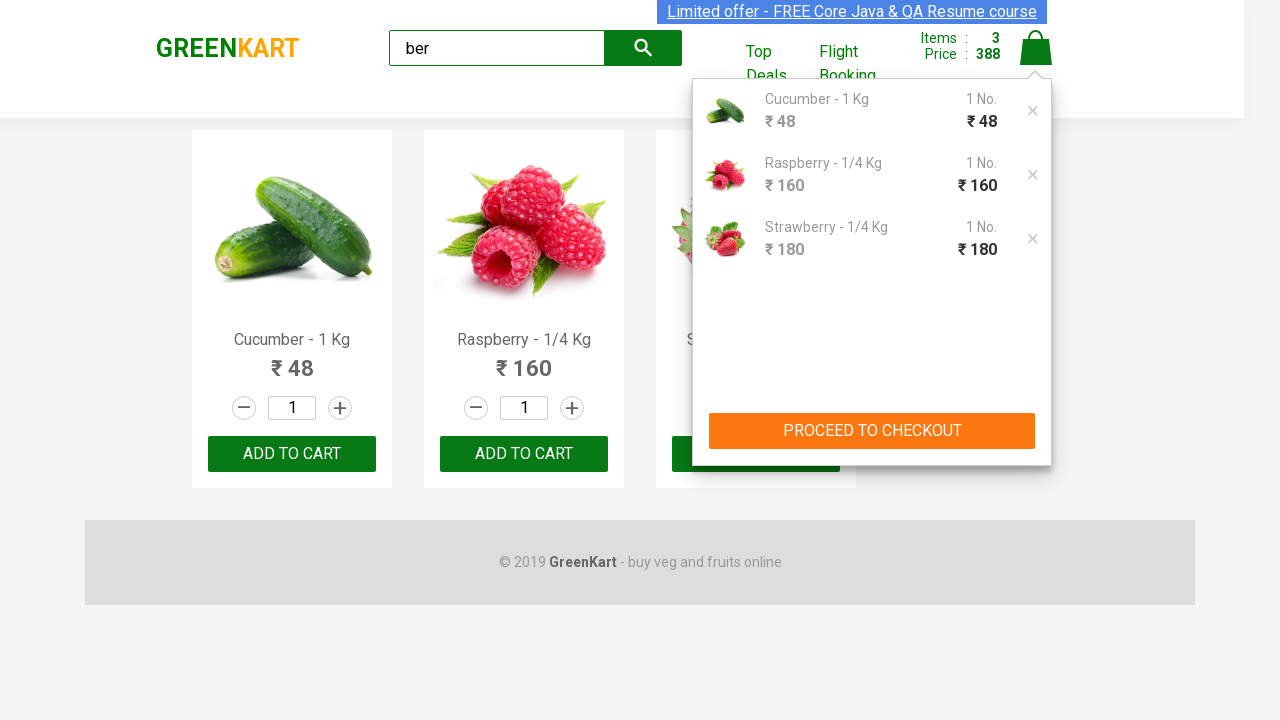

Located all cart items
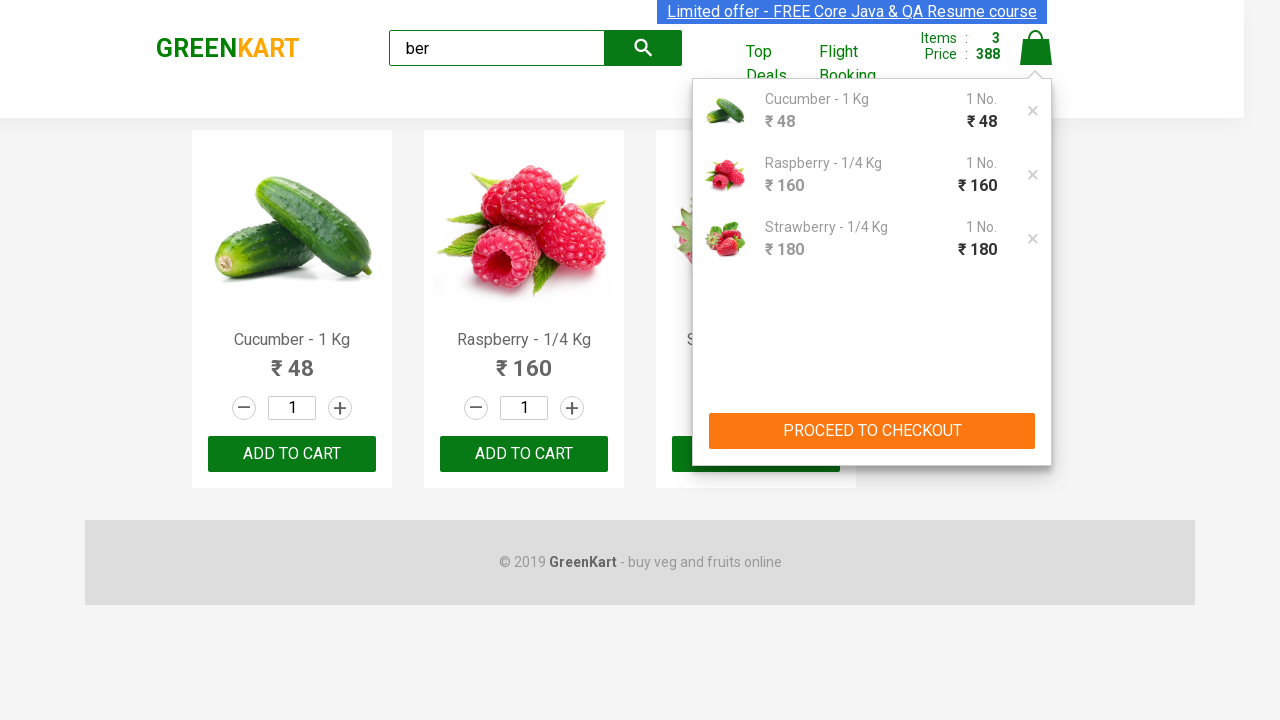

Verified 3 products are in the cart
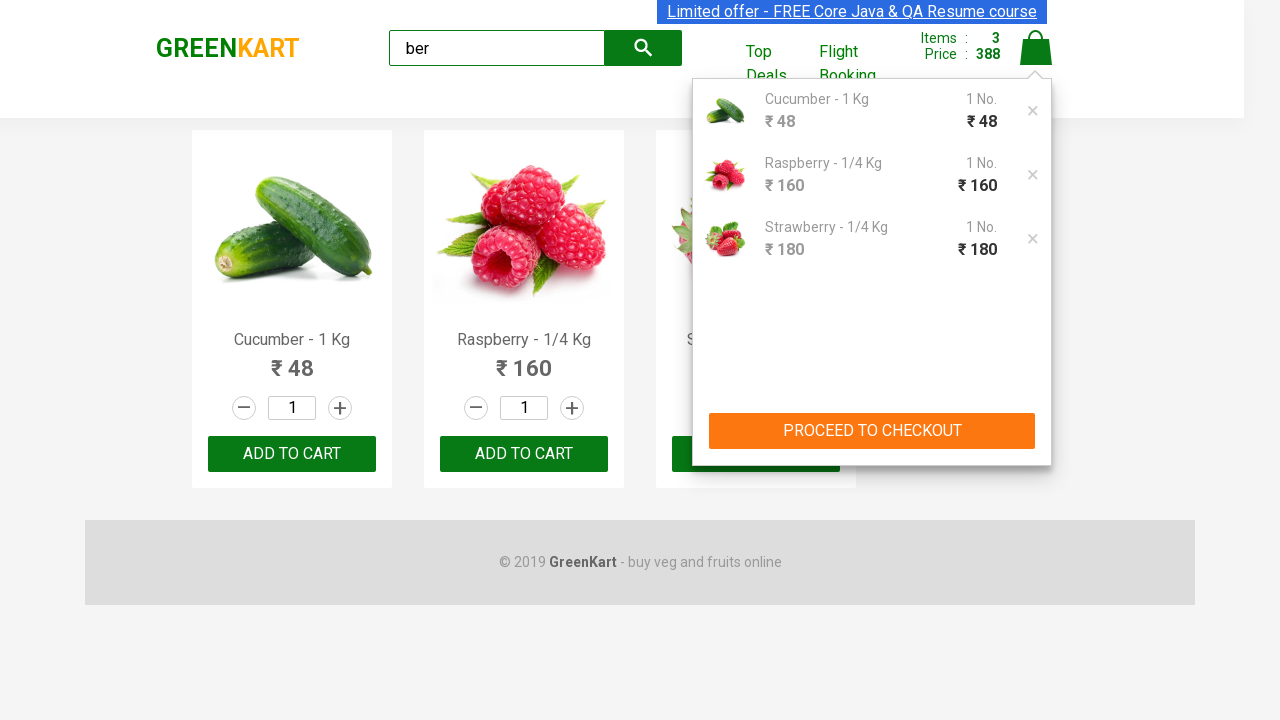

Clicked 'PROCEED TO CHECKOUT' button at (872, 431) on xpath=//button[text()='PROCEED TO CHECKOUT']
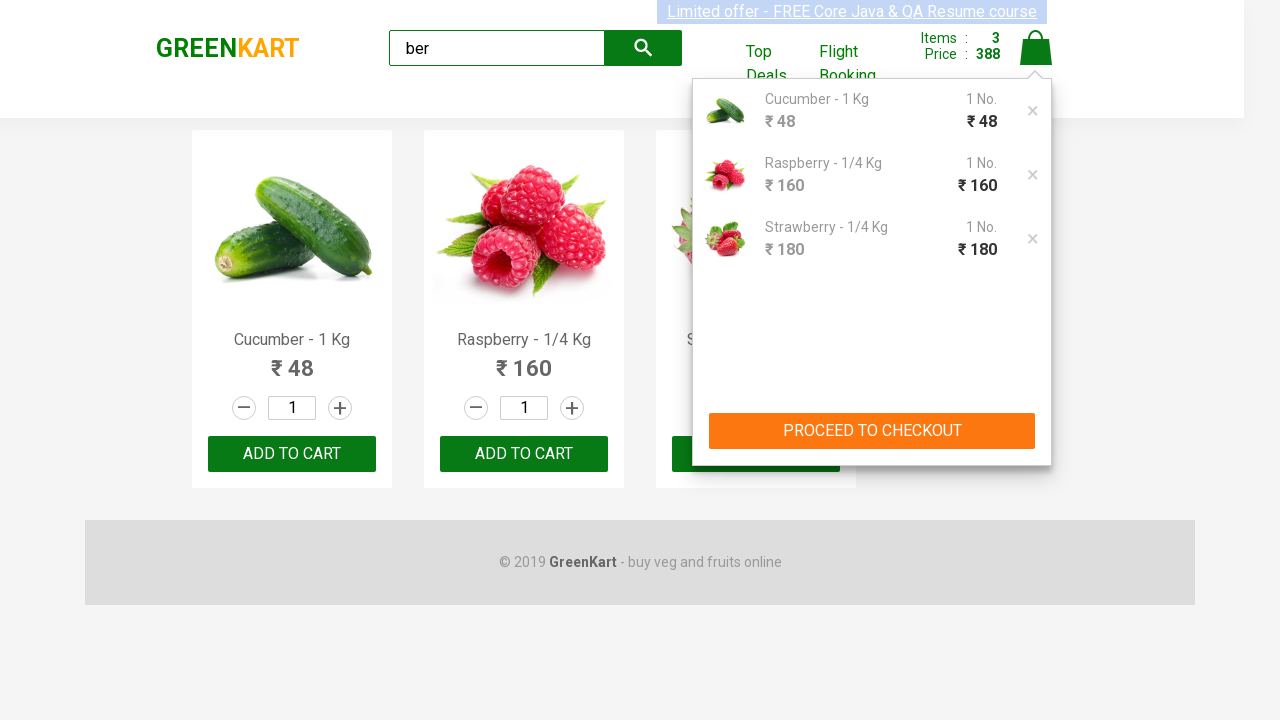

Waited for checkout page to load
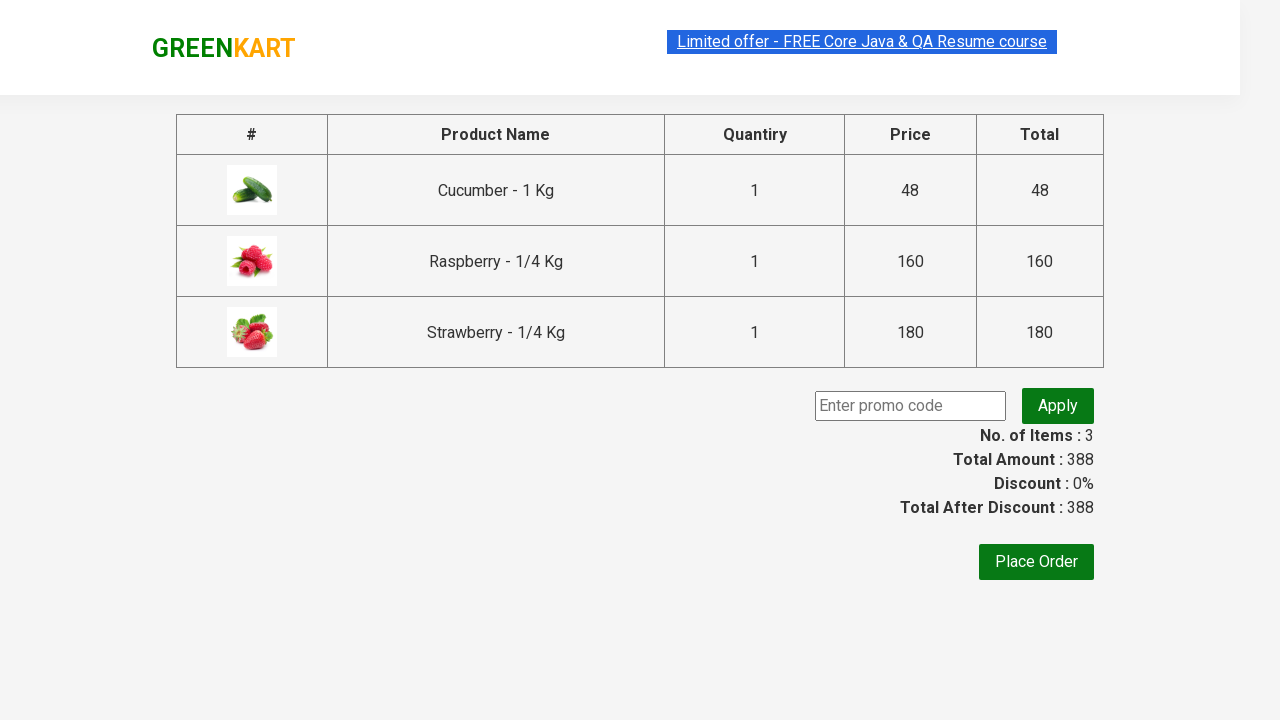

Entered promo code 'rahulshettyacademy' on .promoCode
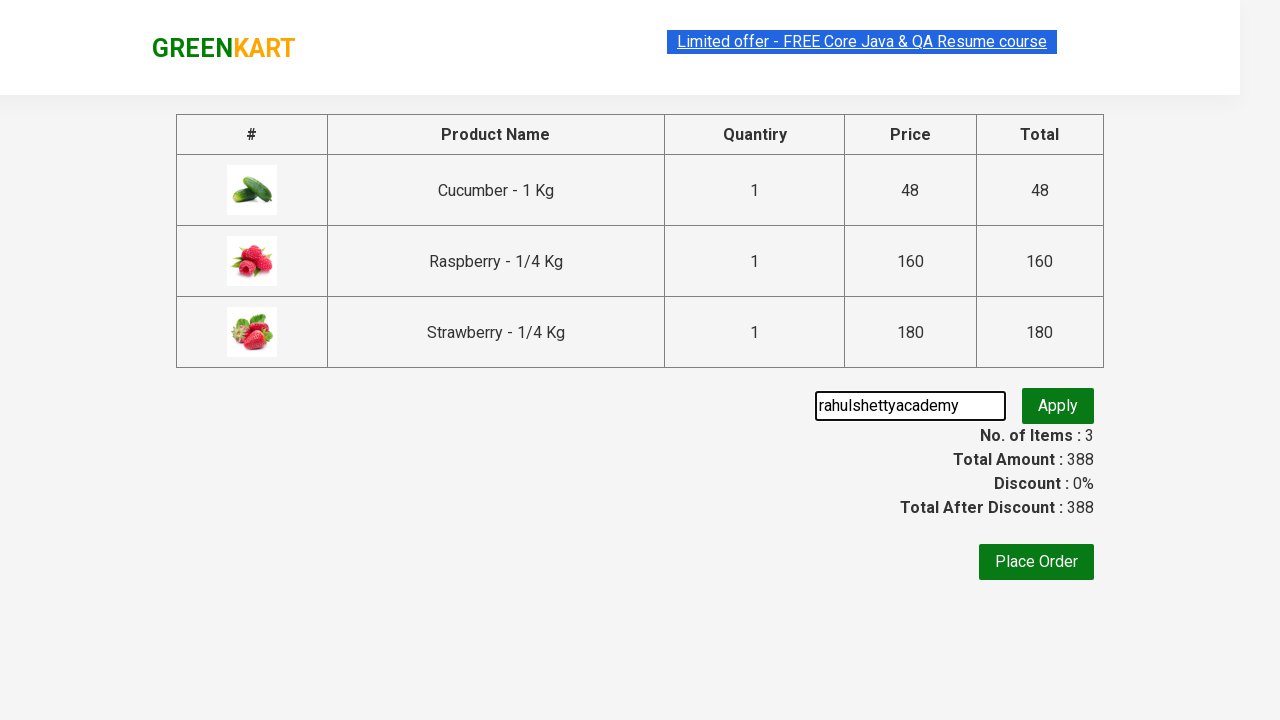

Clicked button to apply promo code at (1058, 406) on .promoBtn
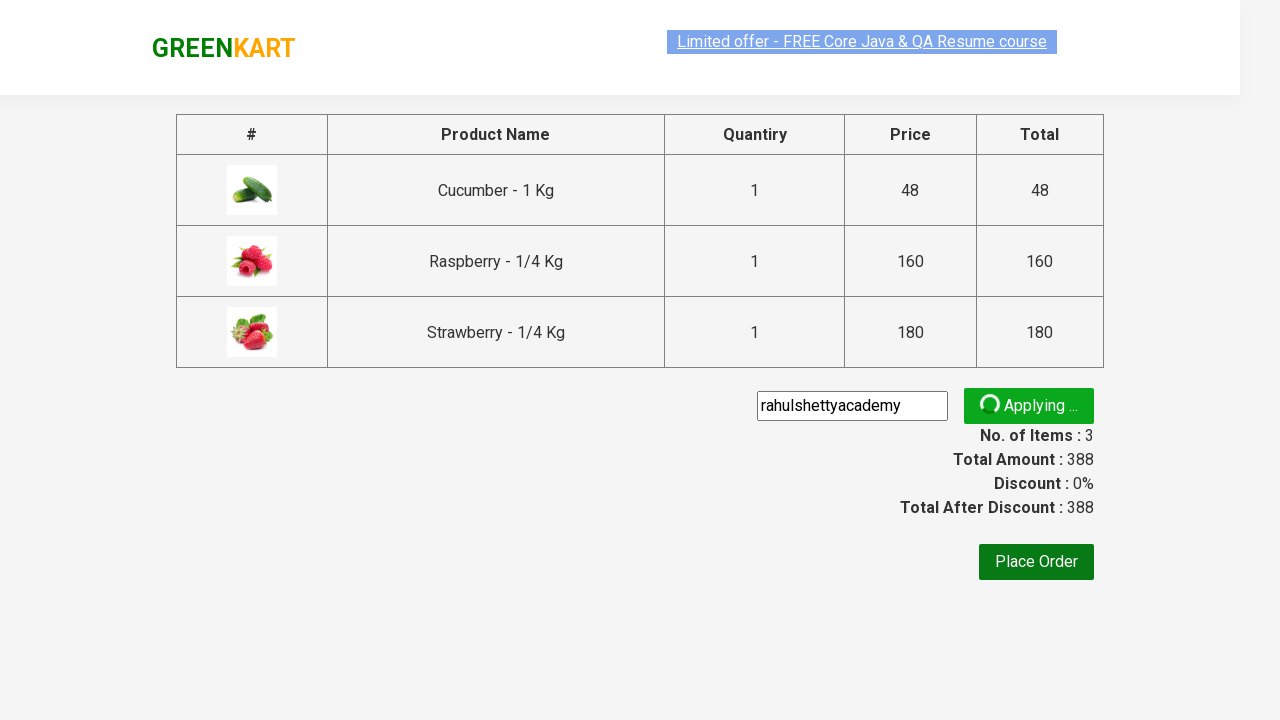

Waited for promo code to be applied and promo info to display
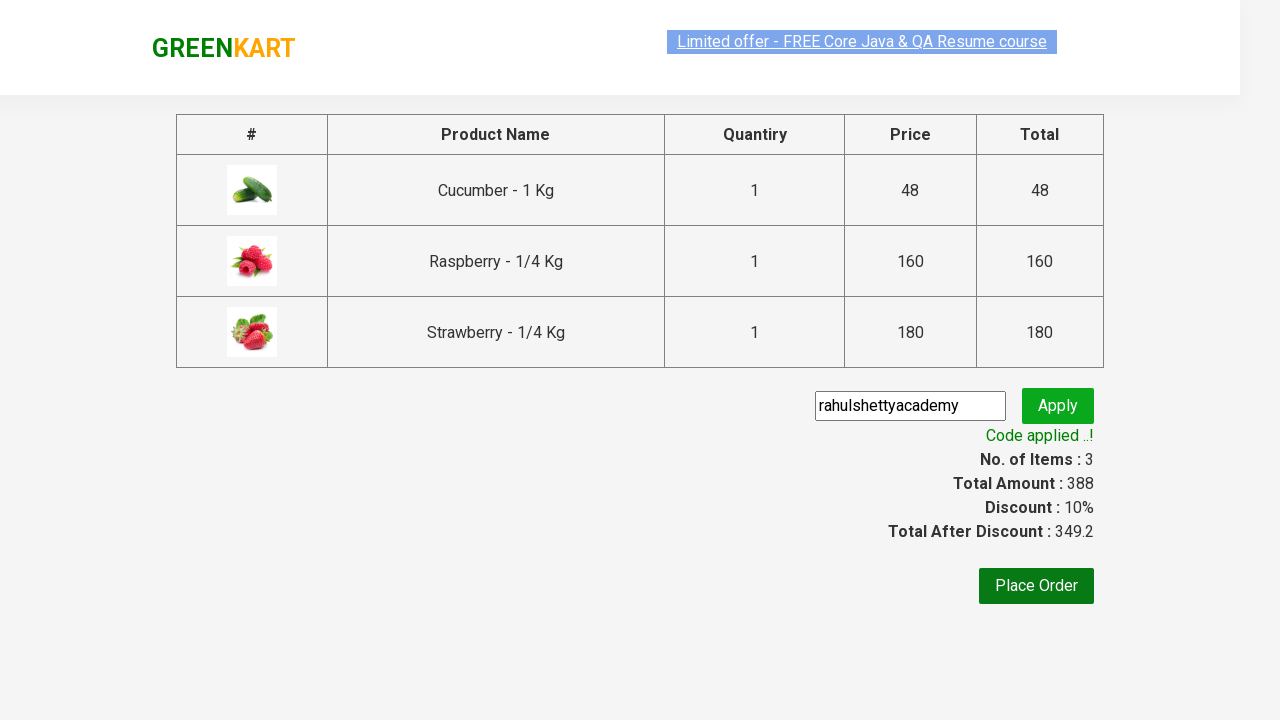

Retrieved promo info text: Code applied ..!
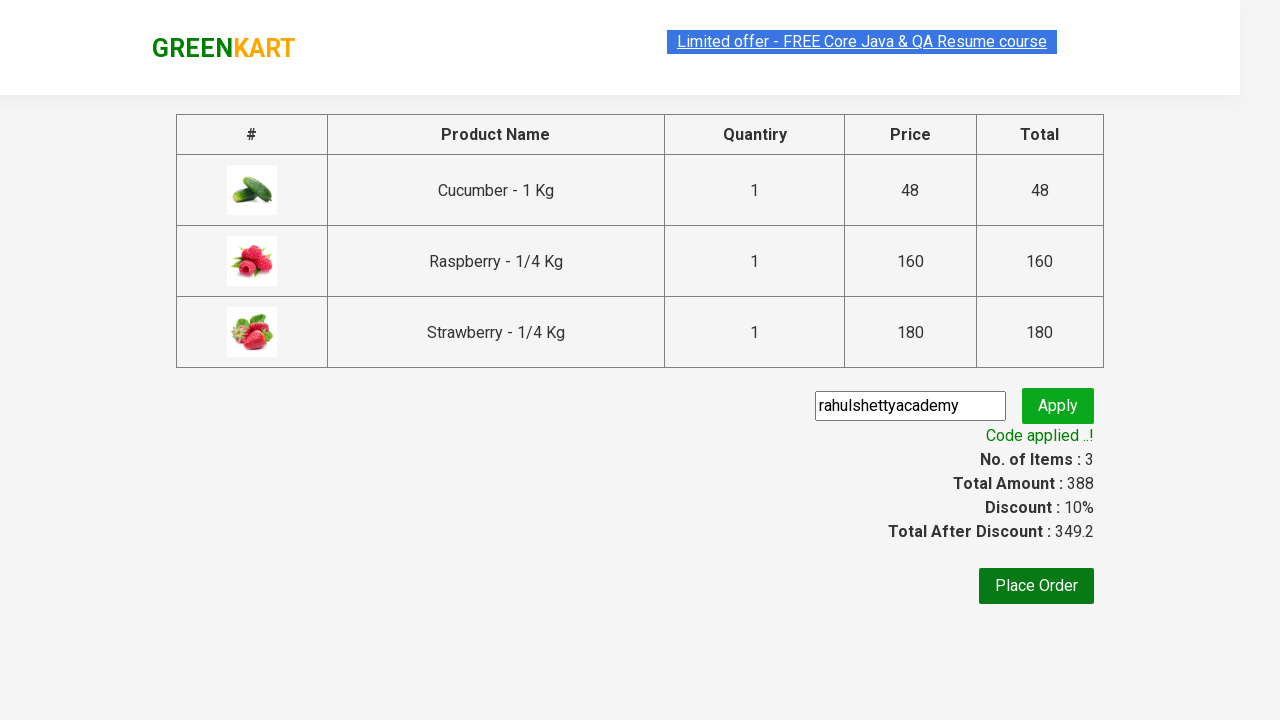

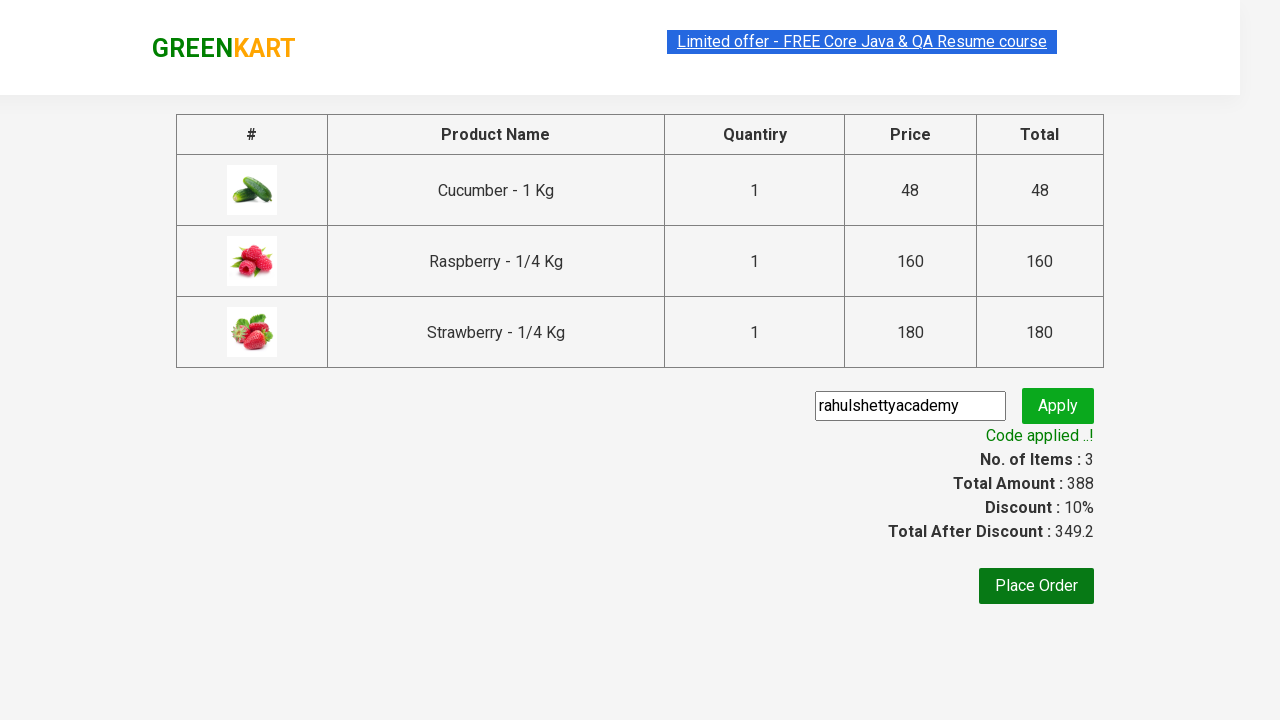